Searches for rings on BlueStone website, filters by price below Rs 10,000, and verifies that filtered products are displayed

Starting URL: https://www.bluestone.com/

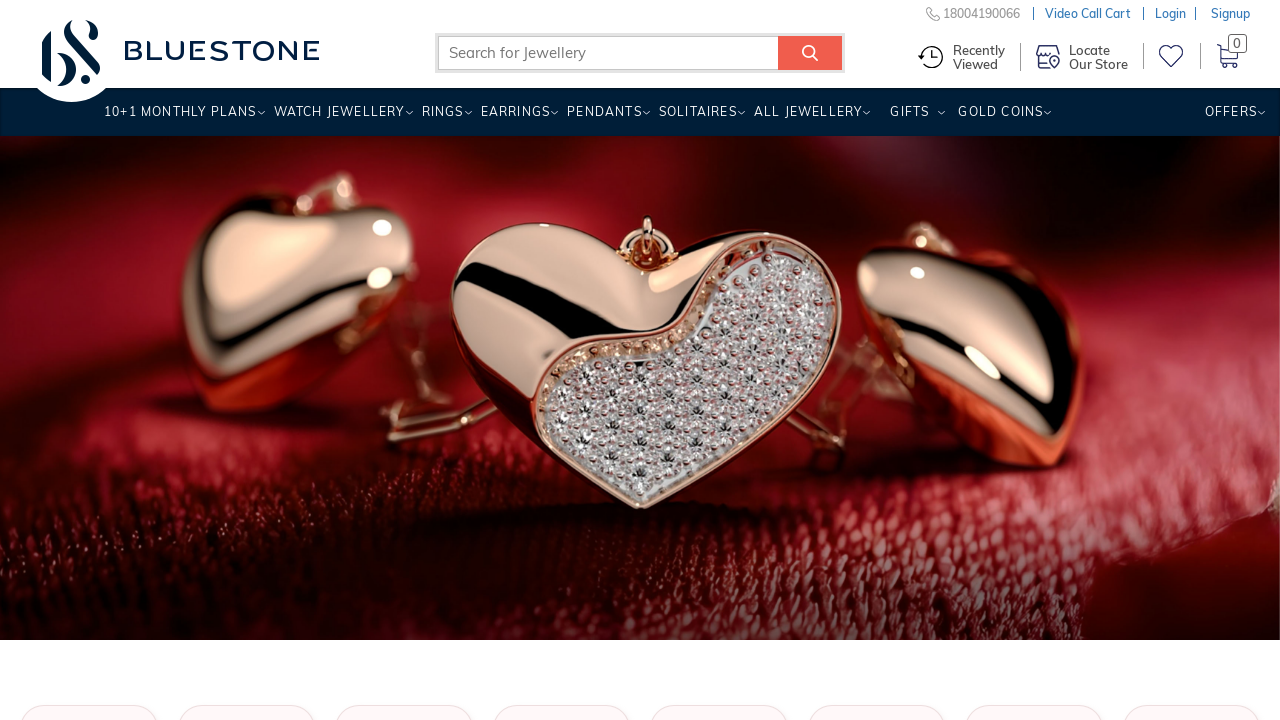

Filled search field with 'Rigns' on input[name='search_query']
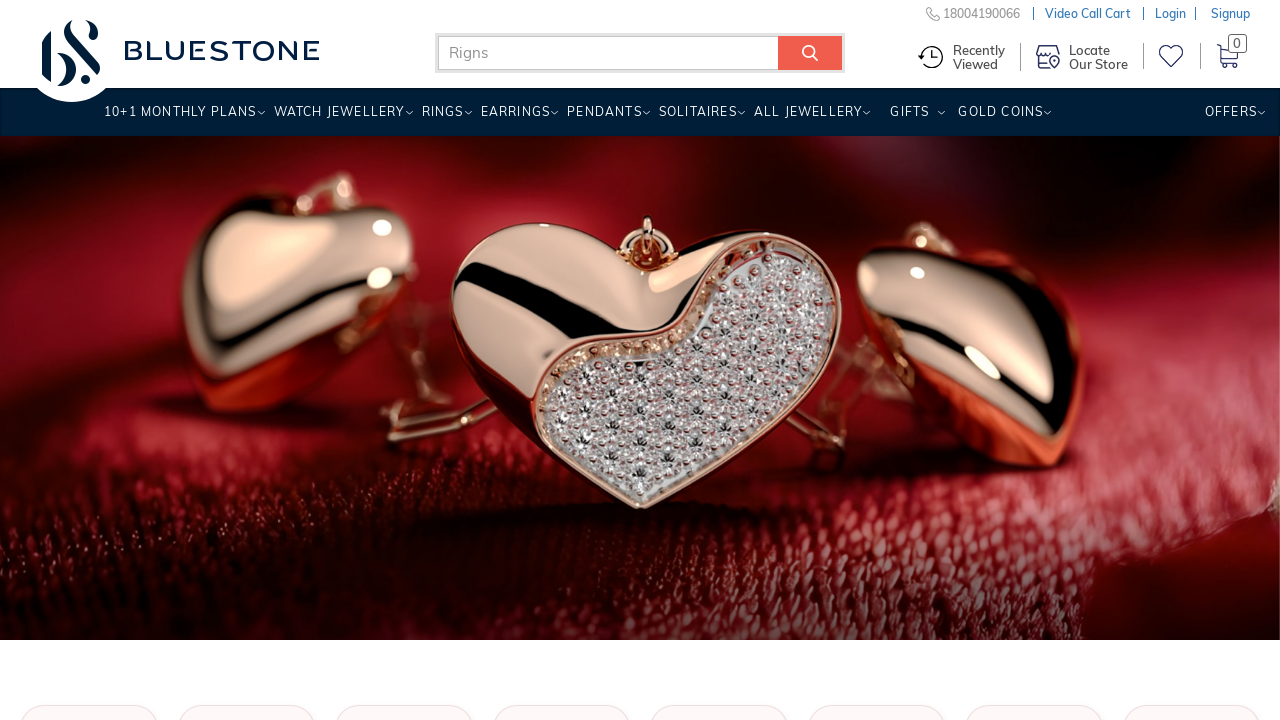

Pressed Enter to search for rings on input[name='search_query']
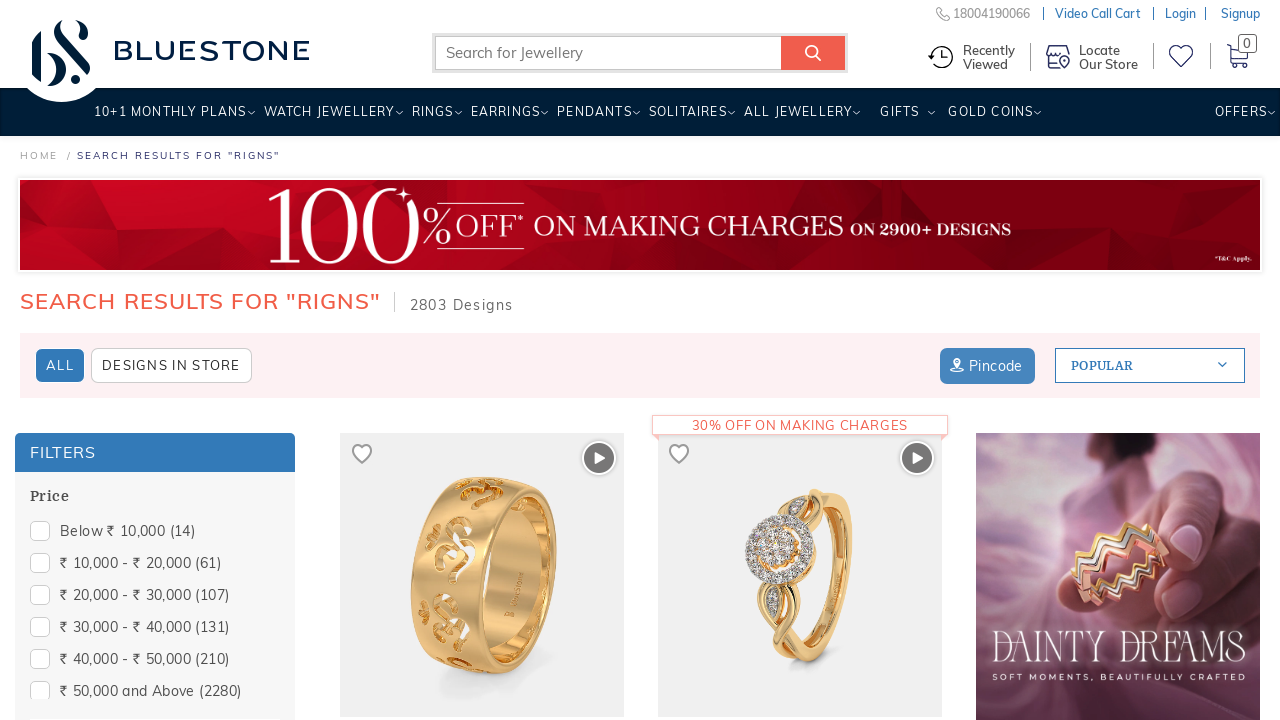

Search results loaded with Price filter visible
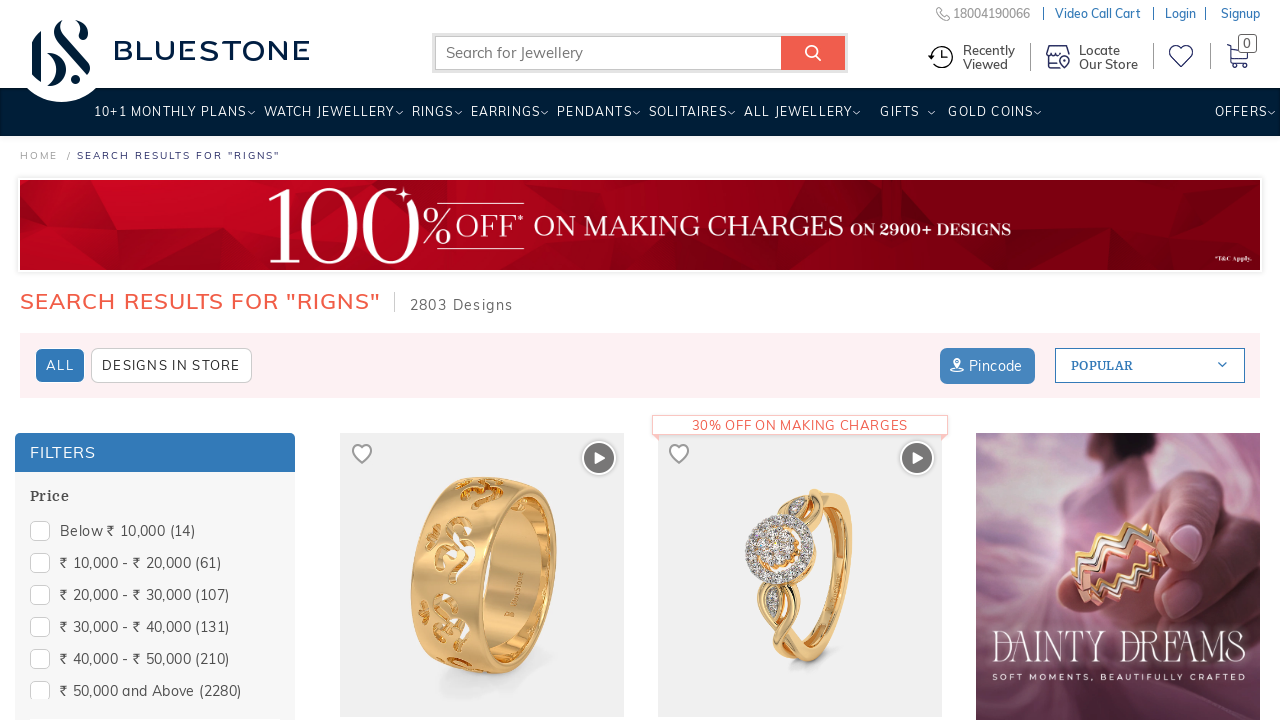

Hovered over Price filter at (155, 497) on xpath=//span[text()='Price']/parent::span
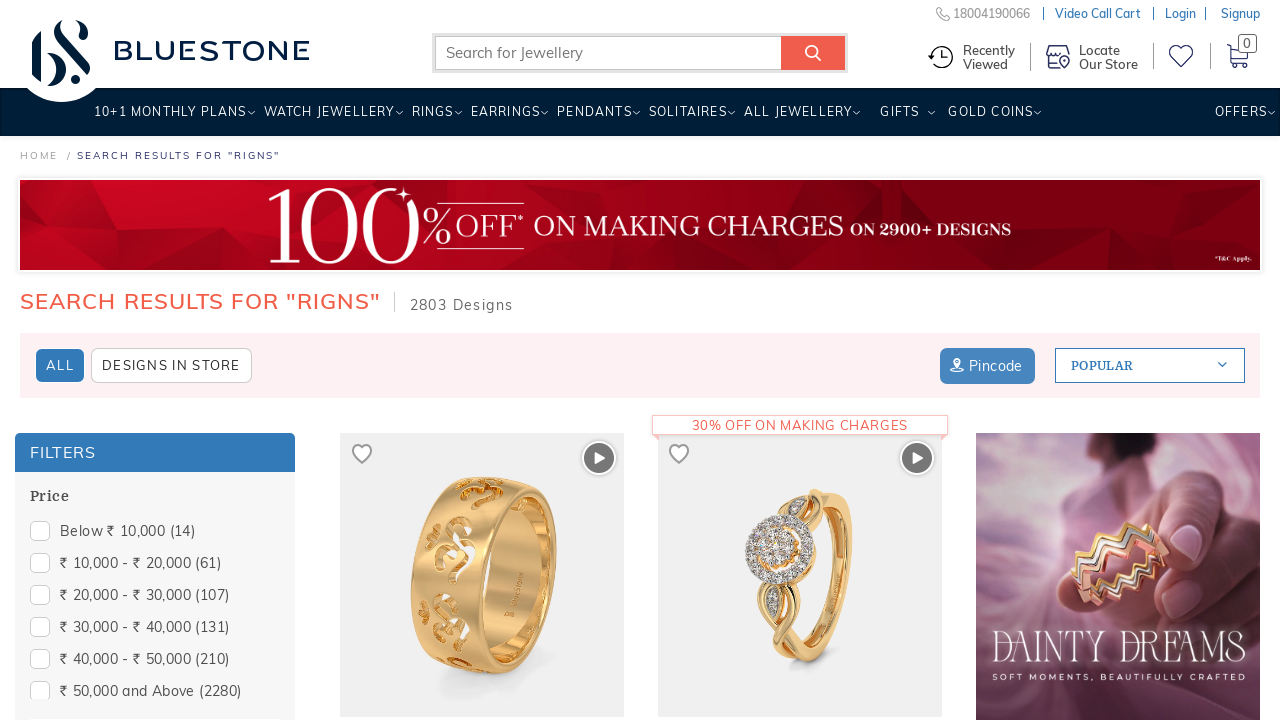

Clicked on 'below rs 10000' price filter at (155, 532) on xpath=//span[@data-displayname='below rs 10000']
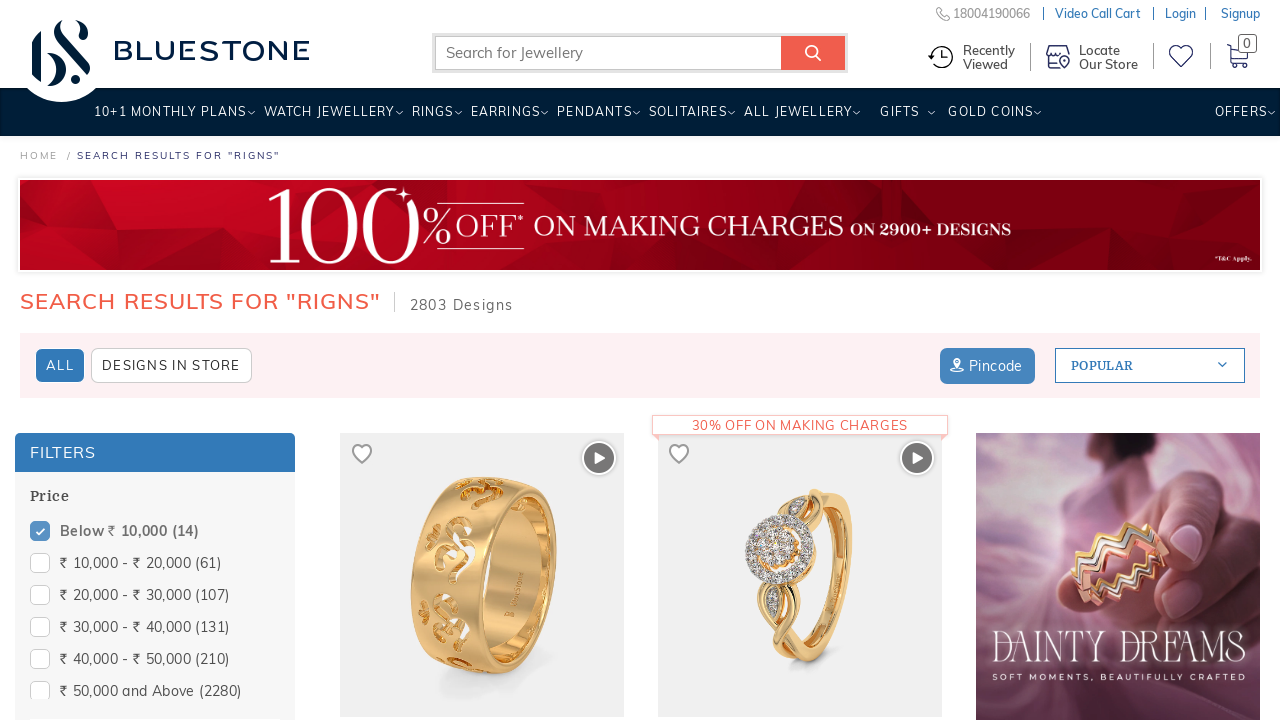

Filtered results loaded successfully
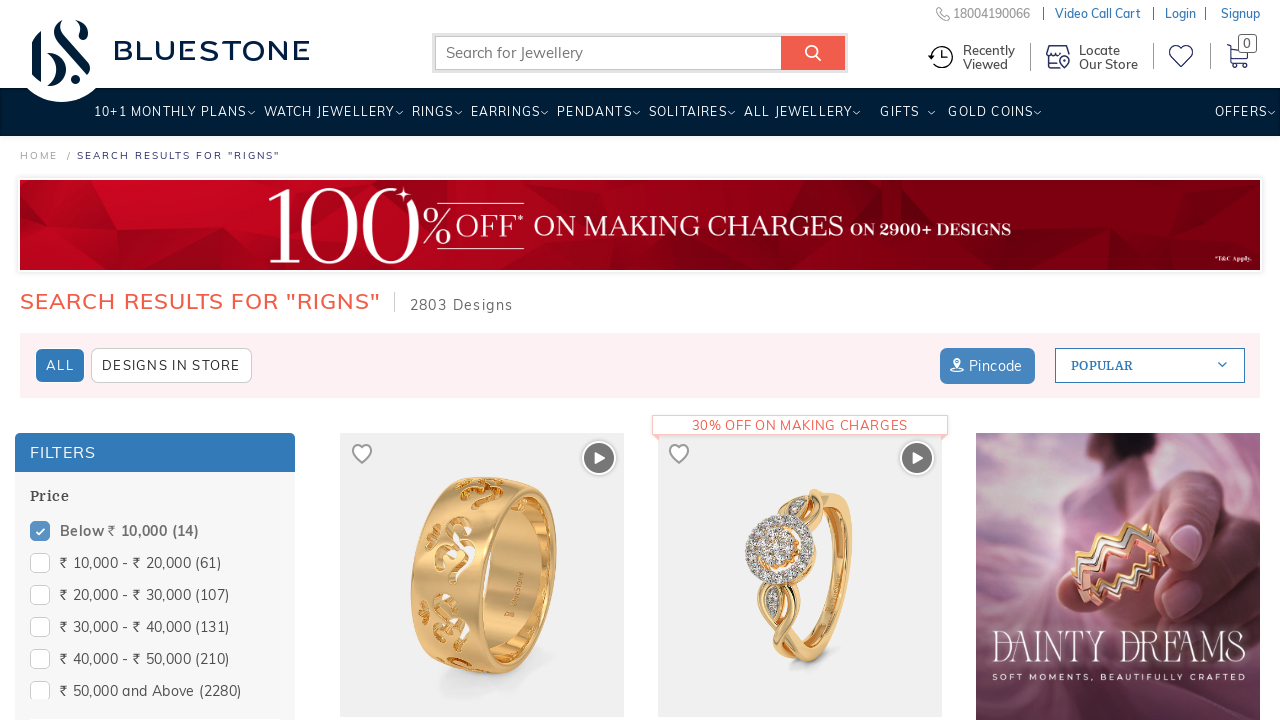

Verified 4 filtered ring products are displayed
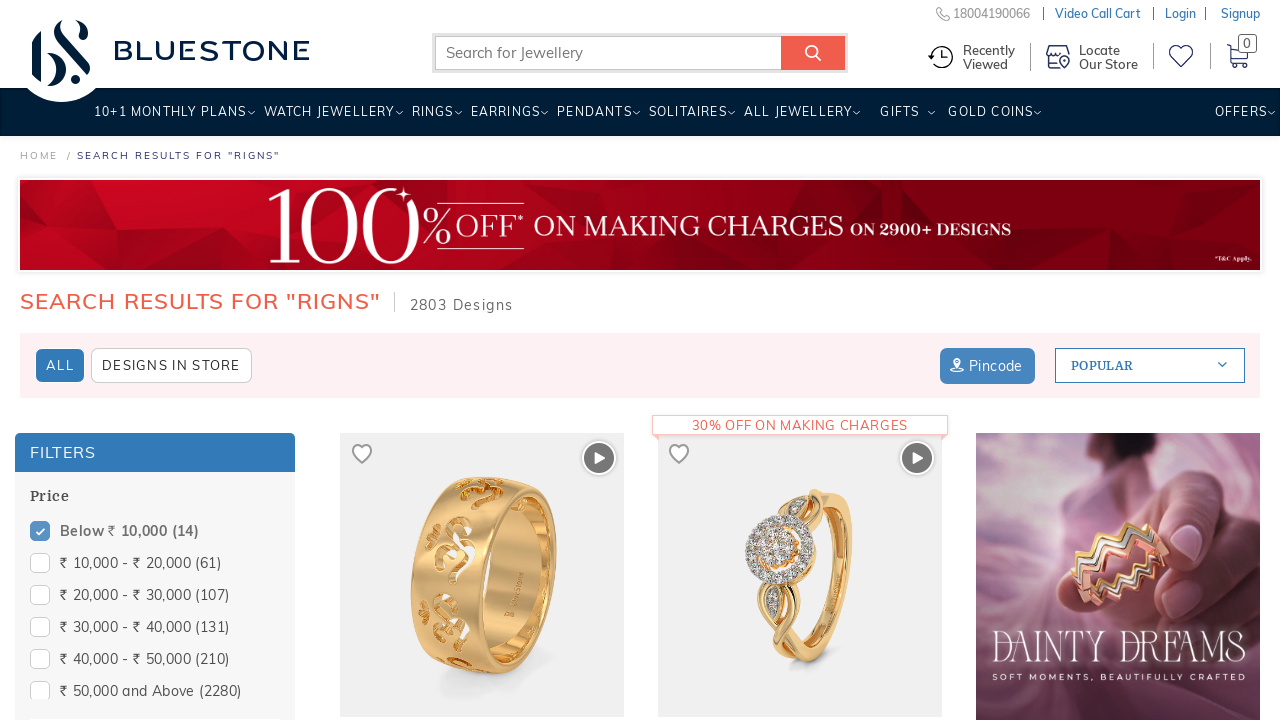

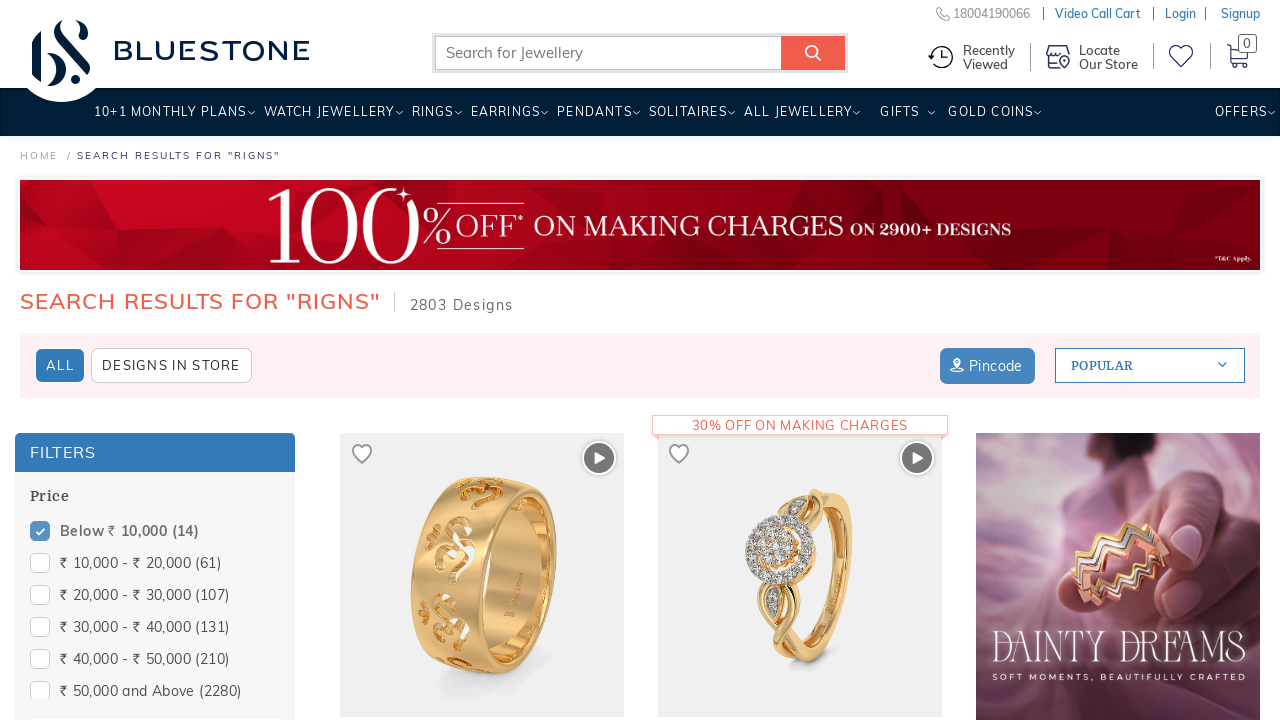